Tests drag-and-drop functionality within an iframe on jQueryUI's droppable demo page, then switches back to the main content and clicks the logo link.

Starting URL: https://jqueryui.com/droppable/

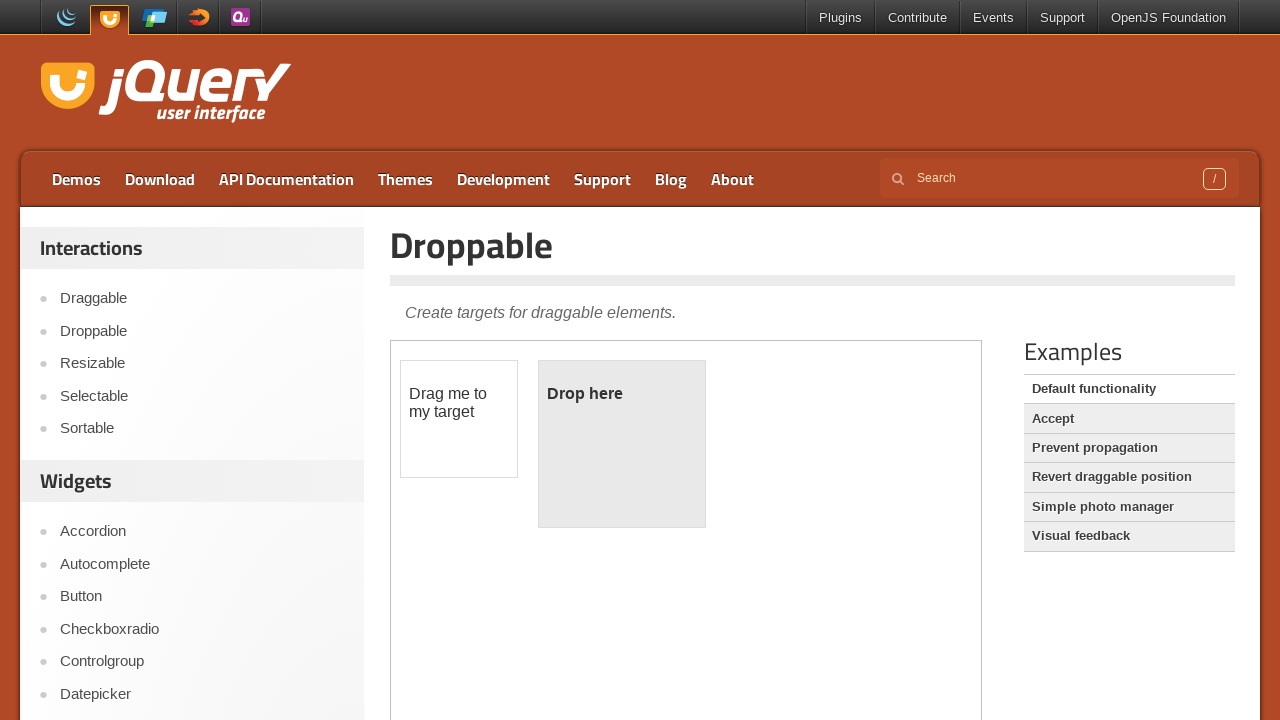

Located the demo iframe
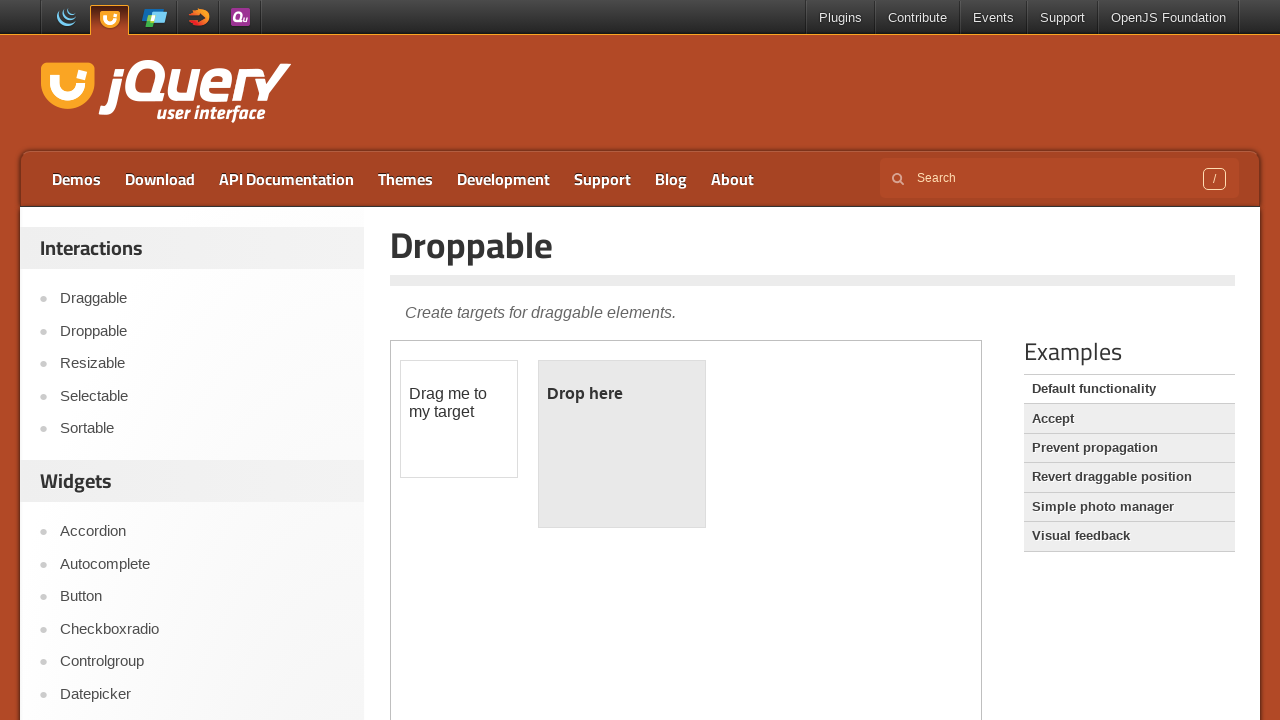

Located draggable element within iframe
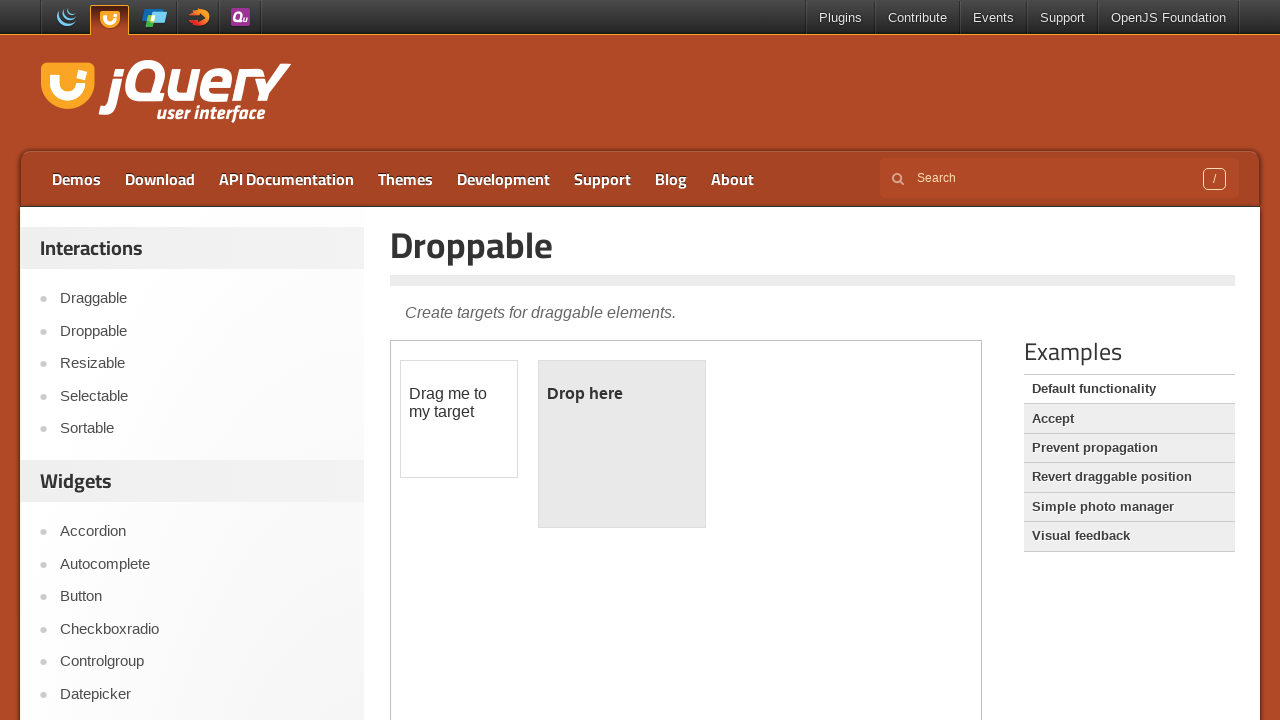

Located droppable element within iframe
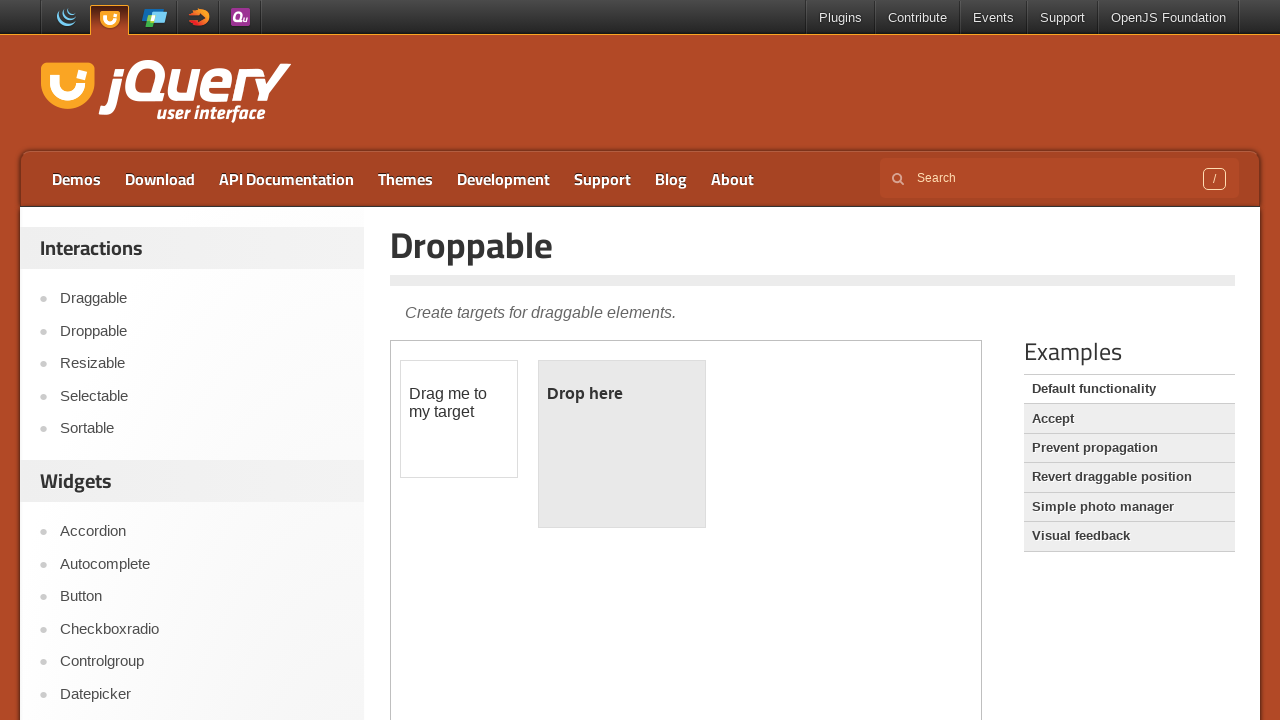

Dragged element to droppable target within iframe at (622, 444)
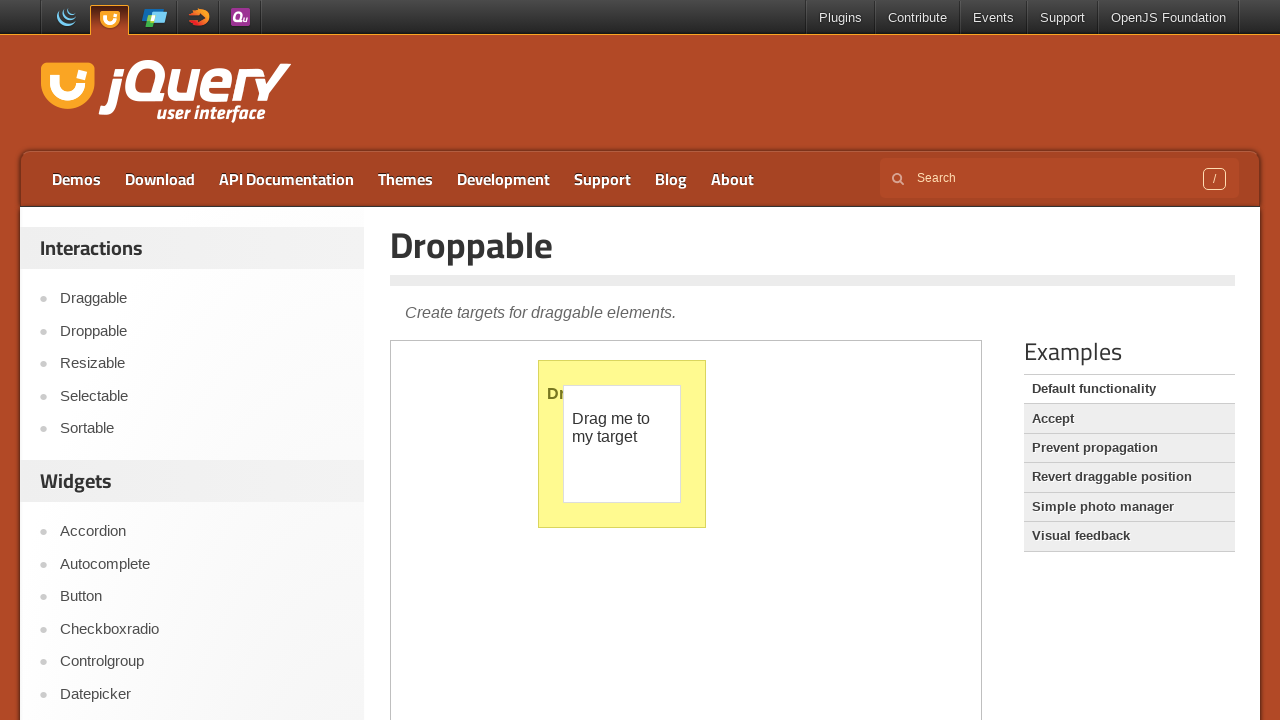

Clicked logo link on main page to navigate away from droppable demo at (166, 93) on .logo > a
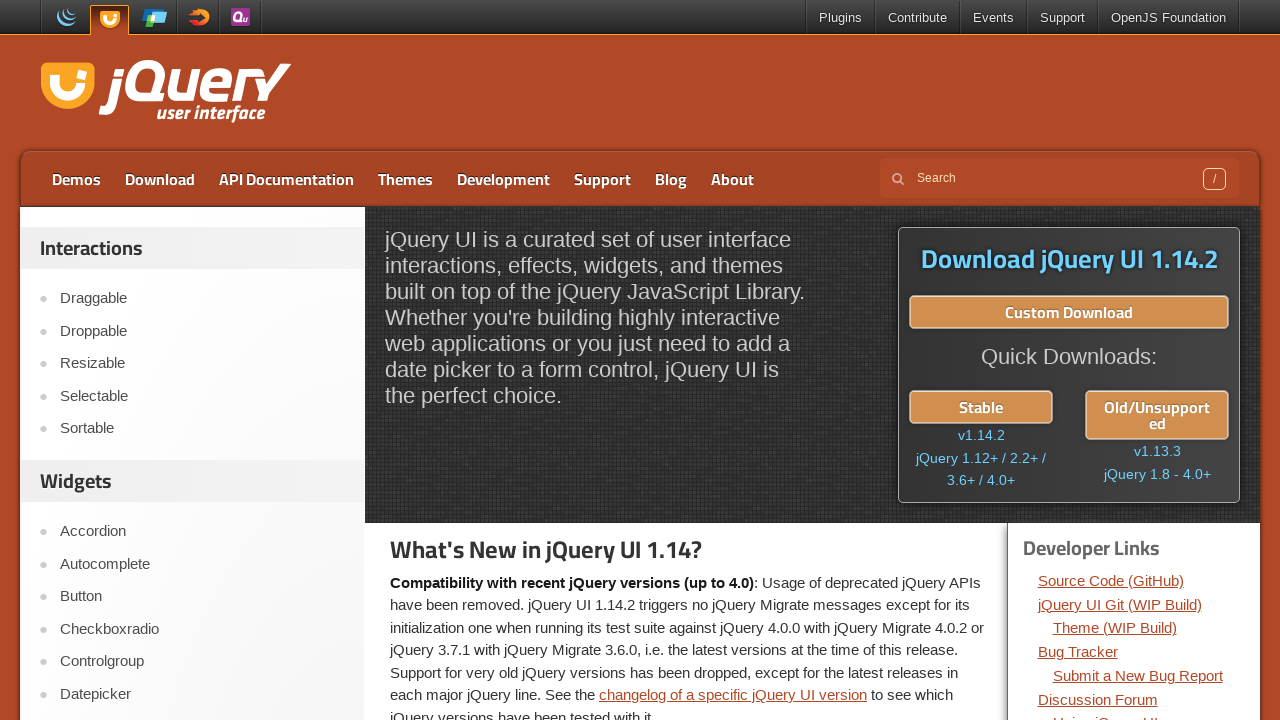

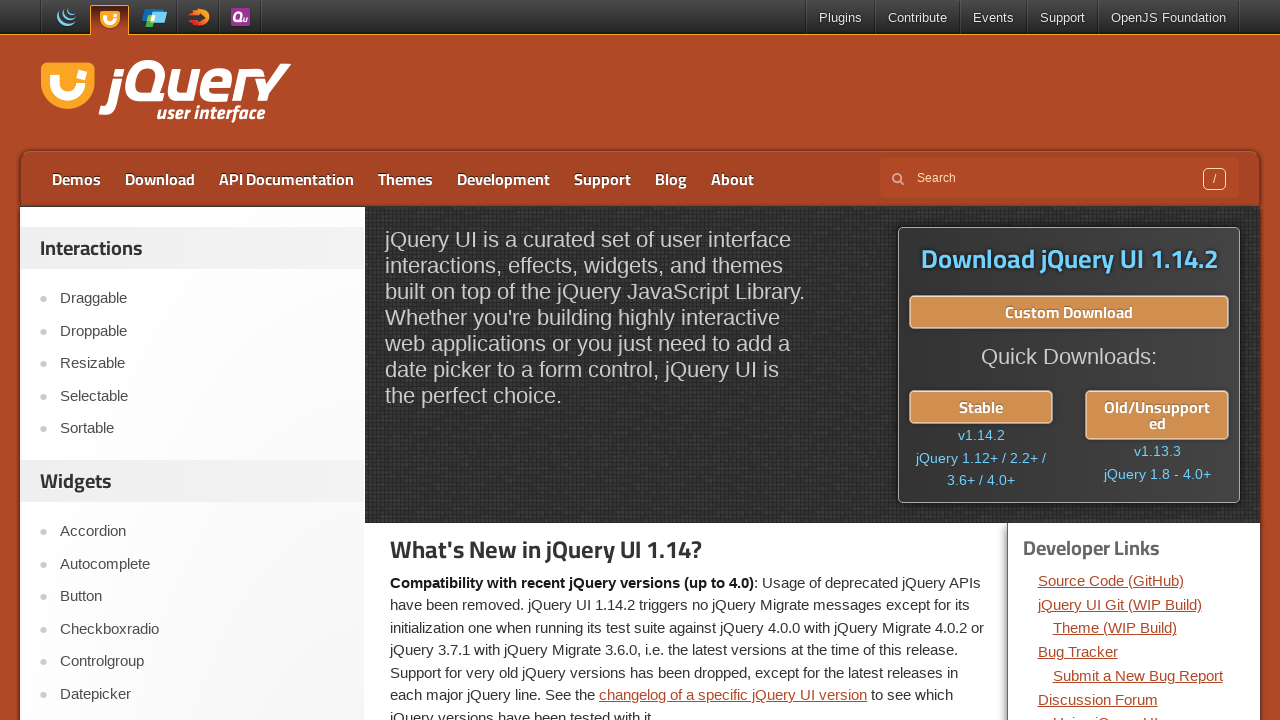